Navigates to login page and verifies the label texts for Username and Password fields

Starting URL: https://the-internet.herokuapp.com

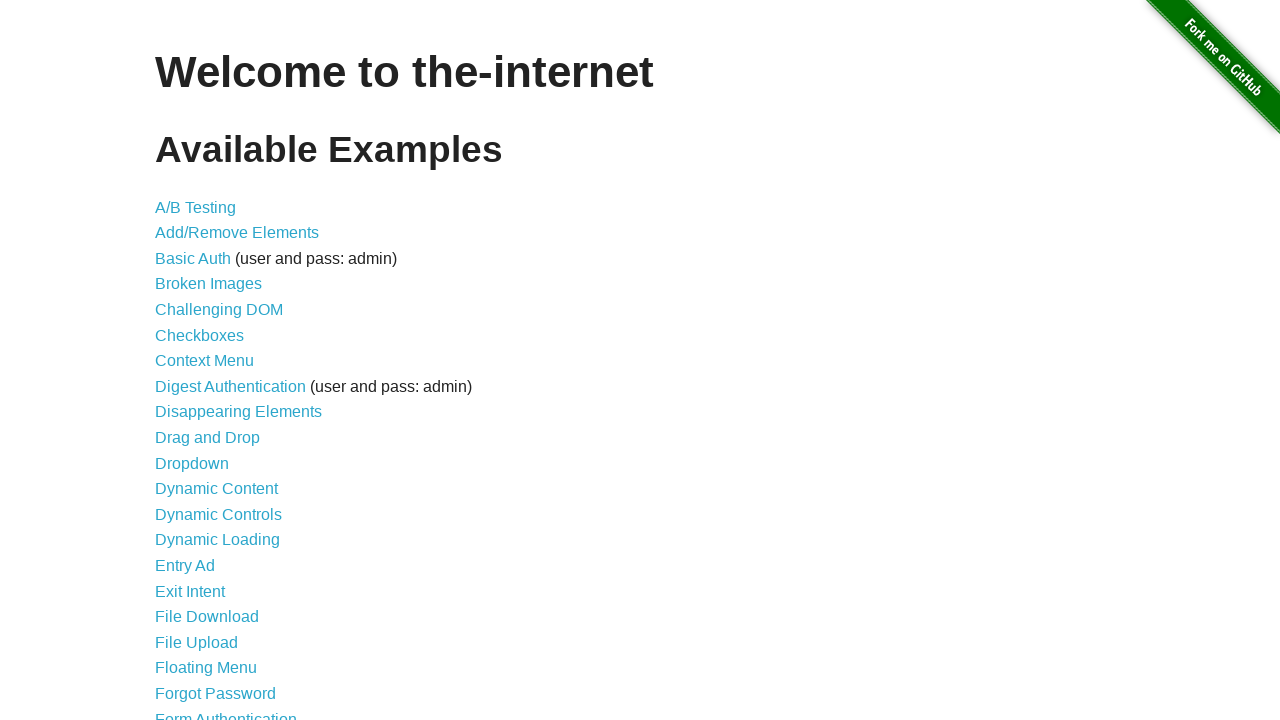

Clicked on Form Authentication link at (226, 712) on xpath=//a[contains(text(), 'Form Authentication')]
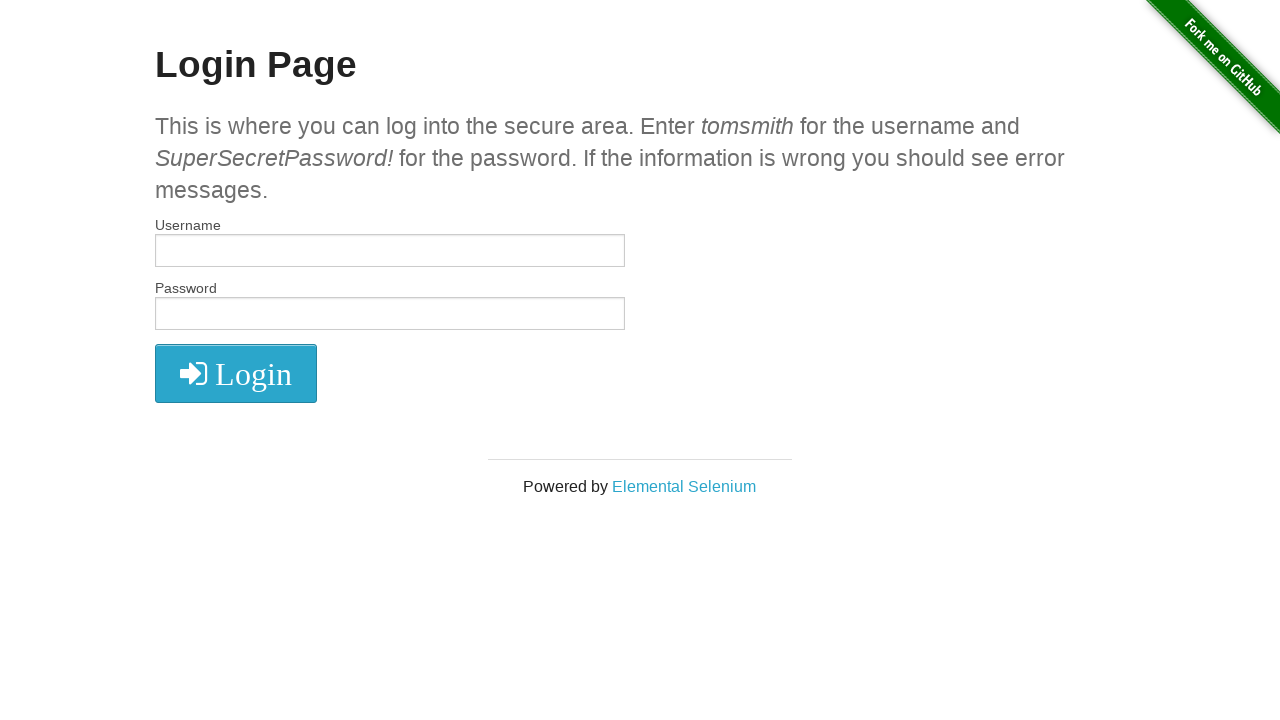

Login form labels loaded
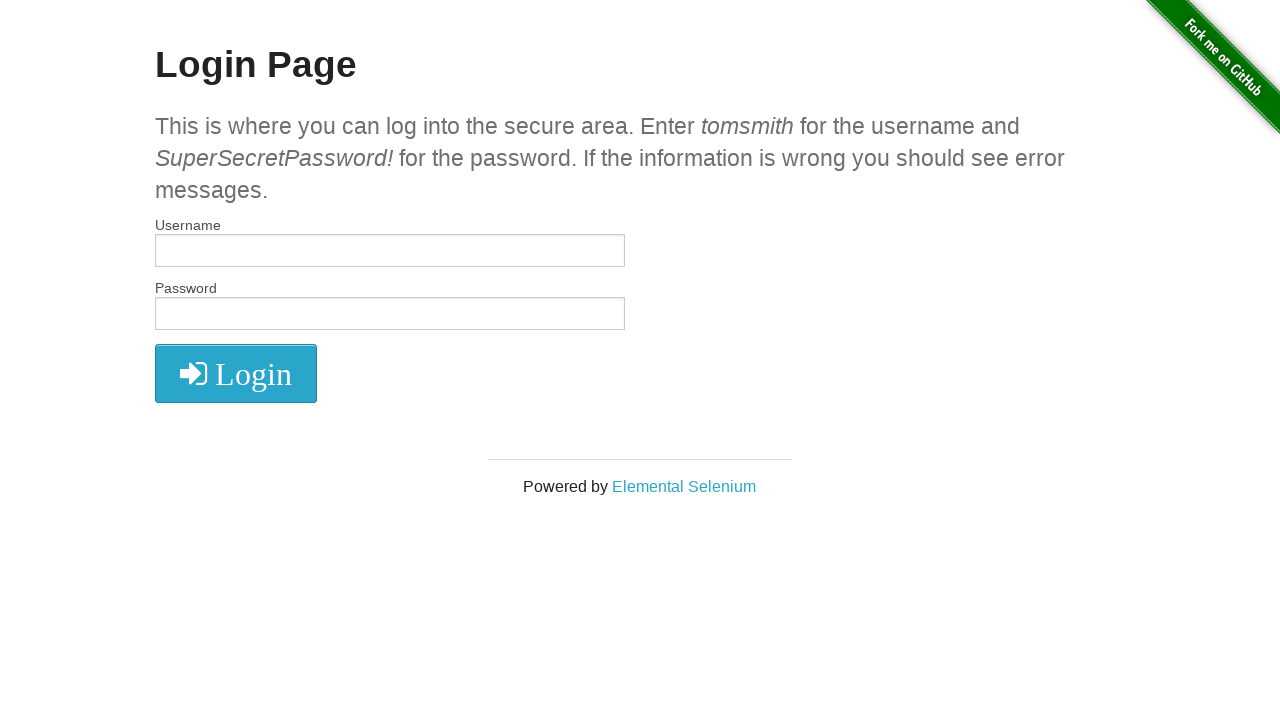

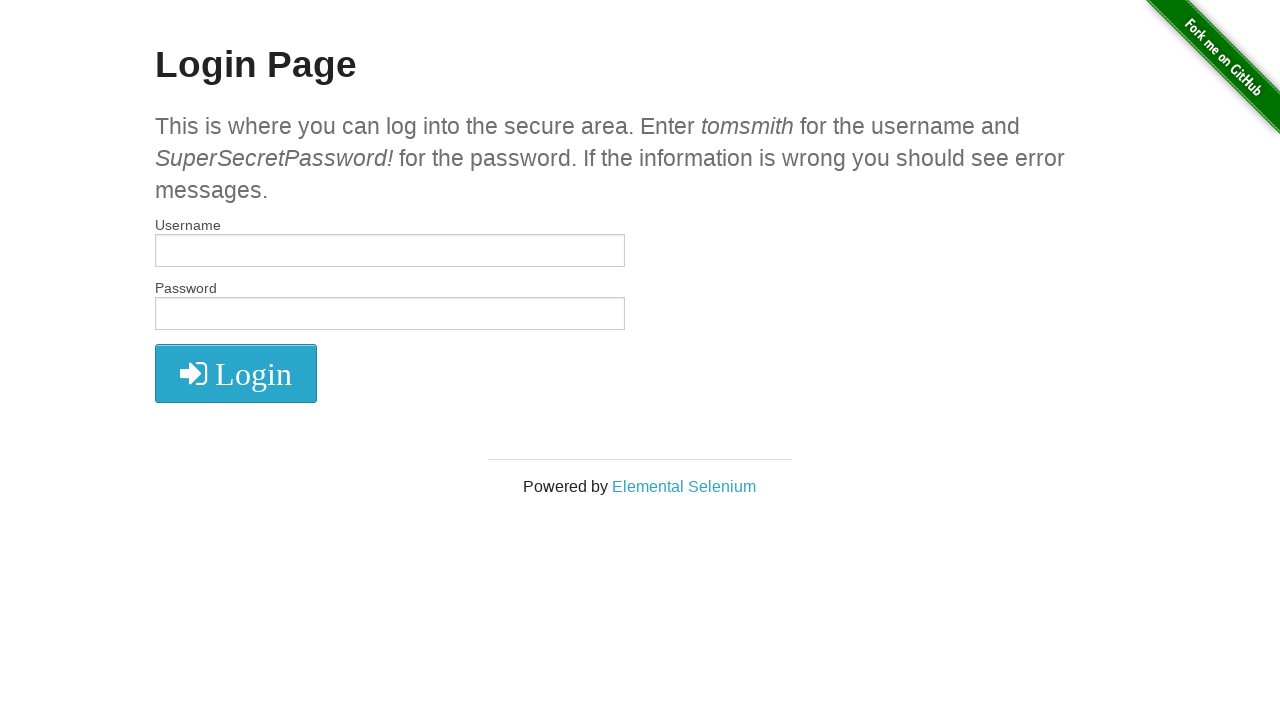